Tests the student registration form by filling in first name, last name, email, and selecting gender on the DemoQA practice form page.

Starting URL: https://demoqa.com/automation-practice-form

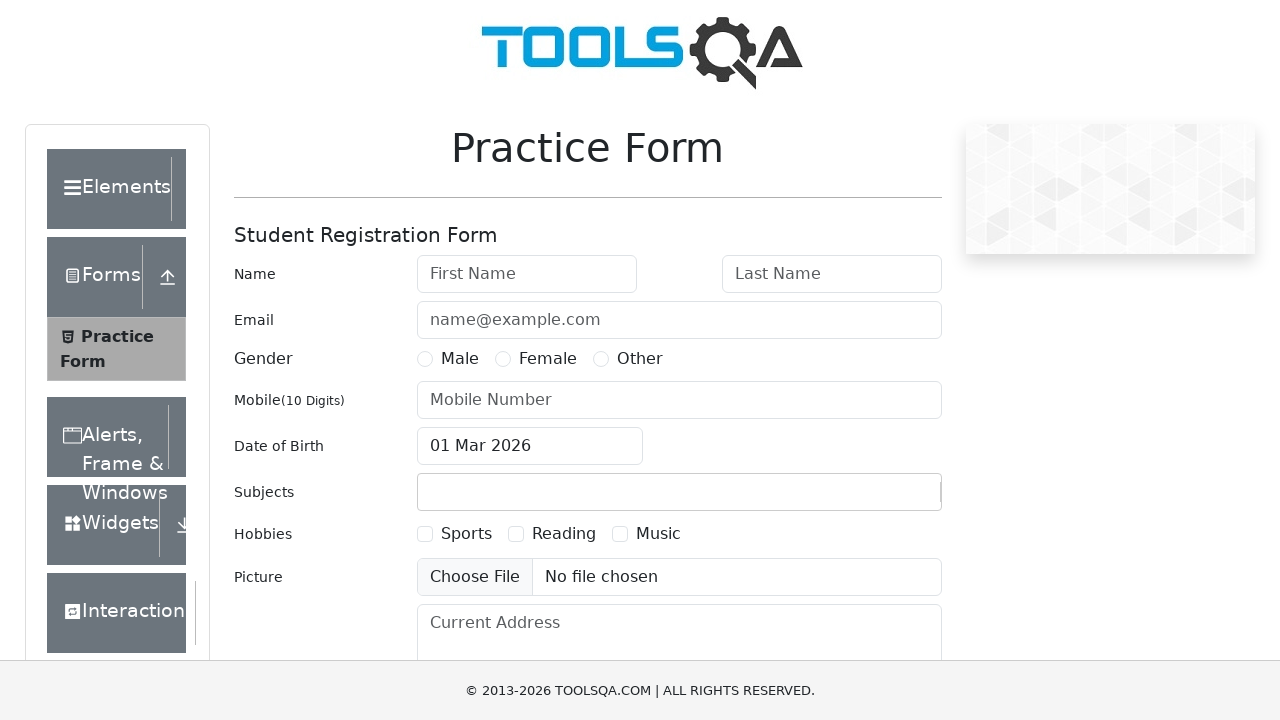

Filled first name field with 'Leonid' on #firstName
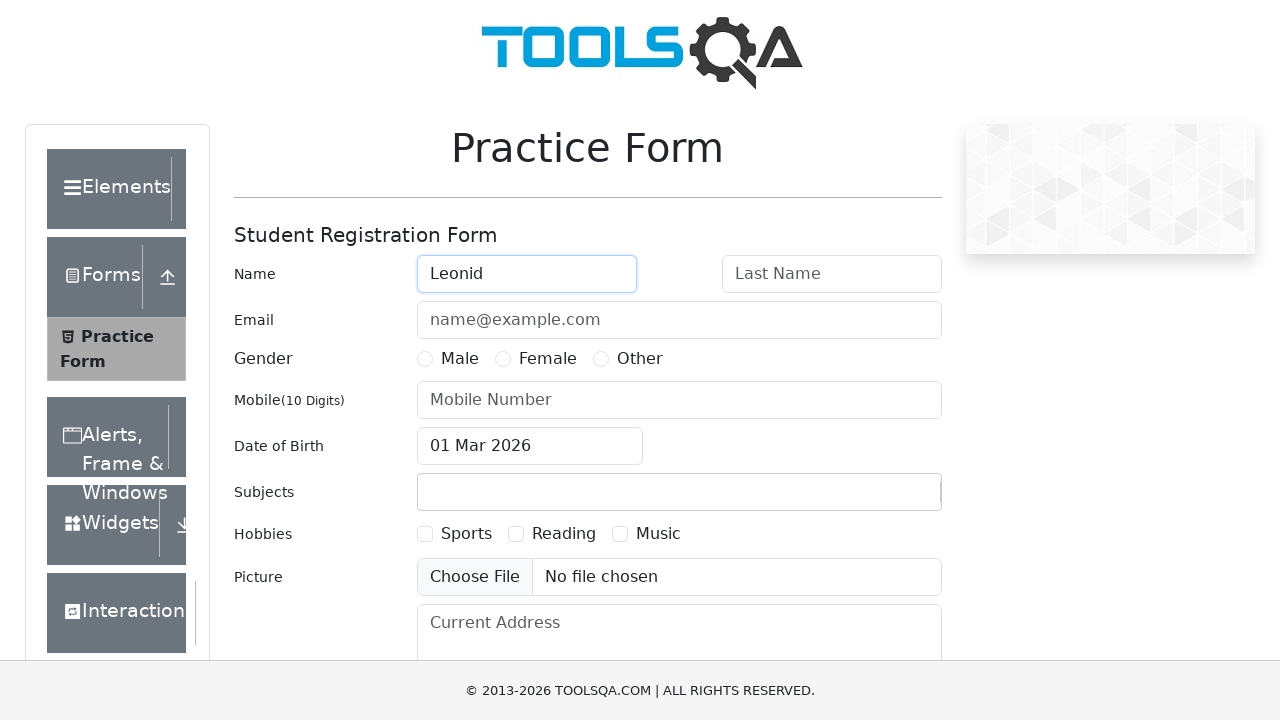

Filled last name field with 'Popov' on #lastName
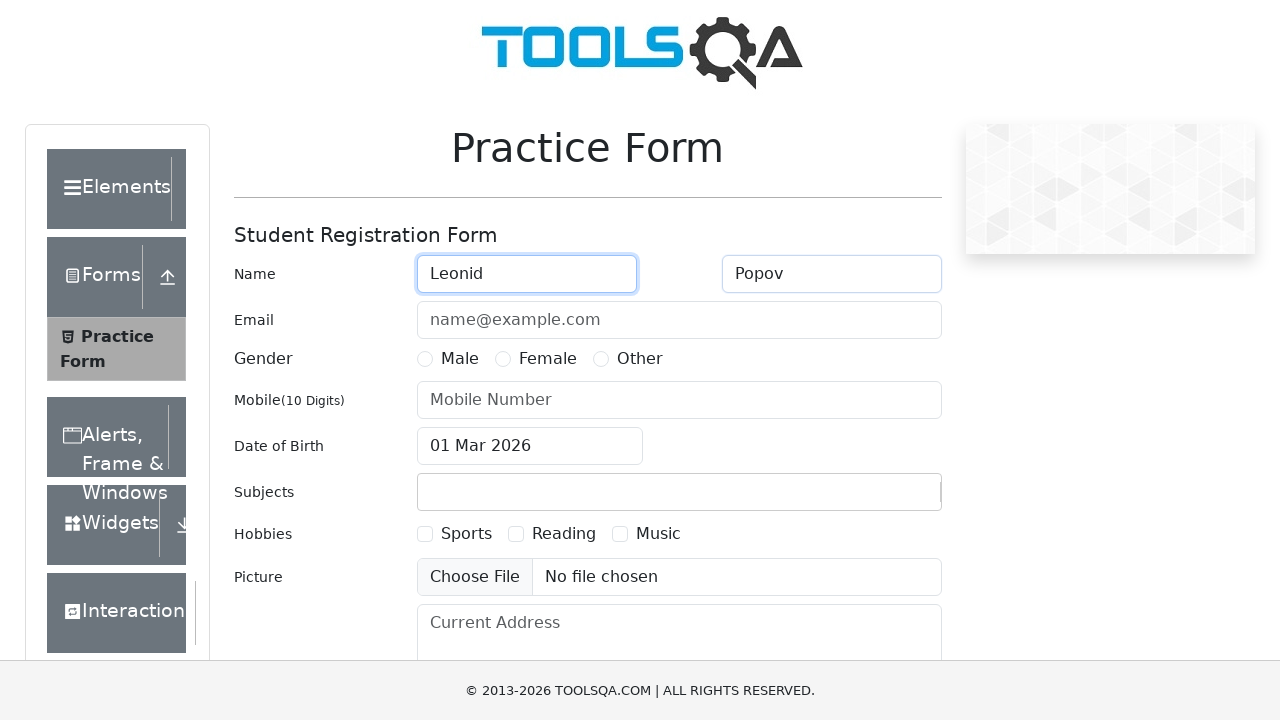

Filled email field with 'leo.popov666@gmail.com' on #userEmail
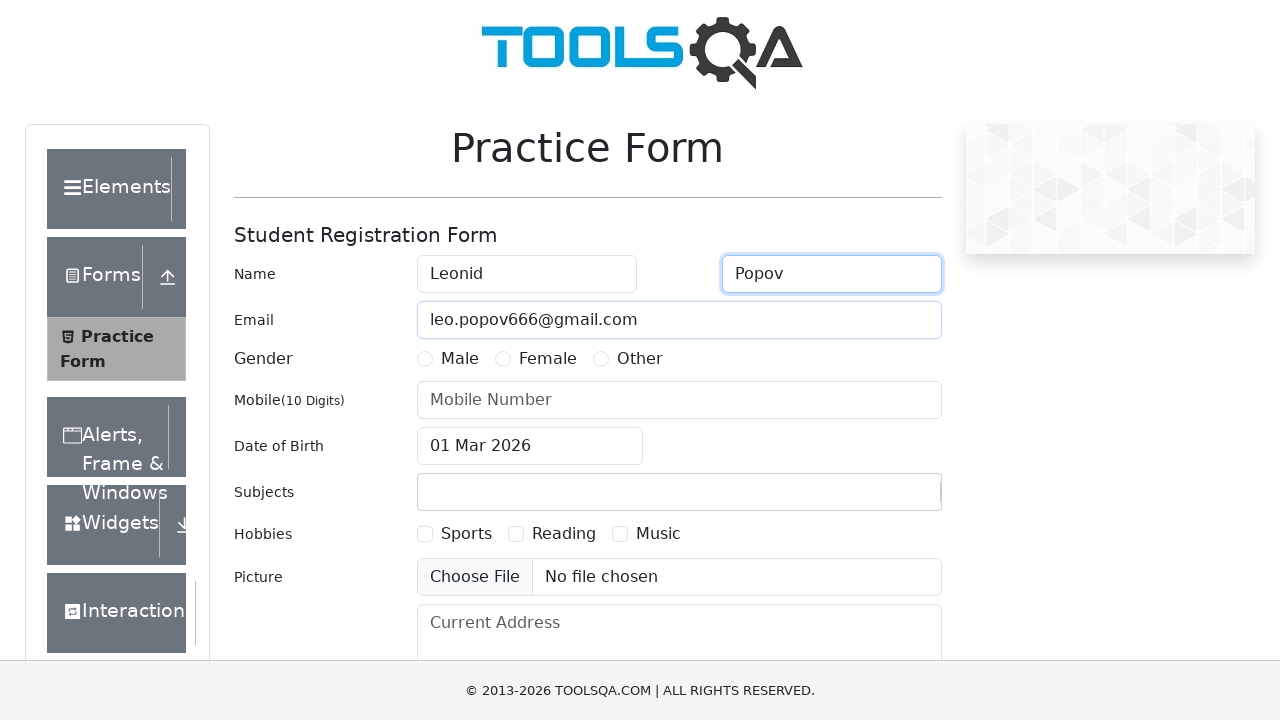

Selected Male gender option at (425, 359) on input[name='gender'][value='Male']
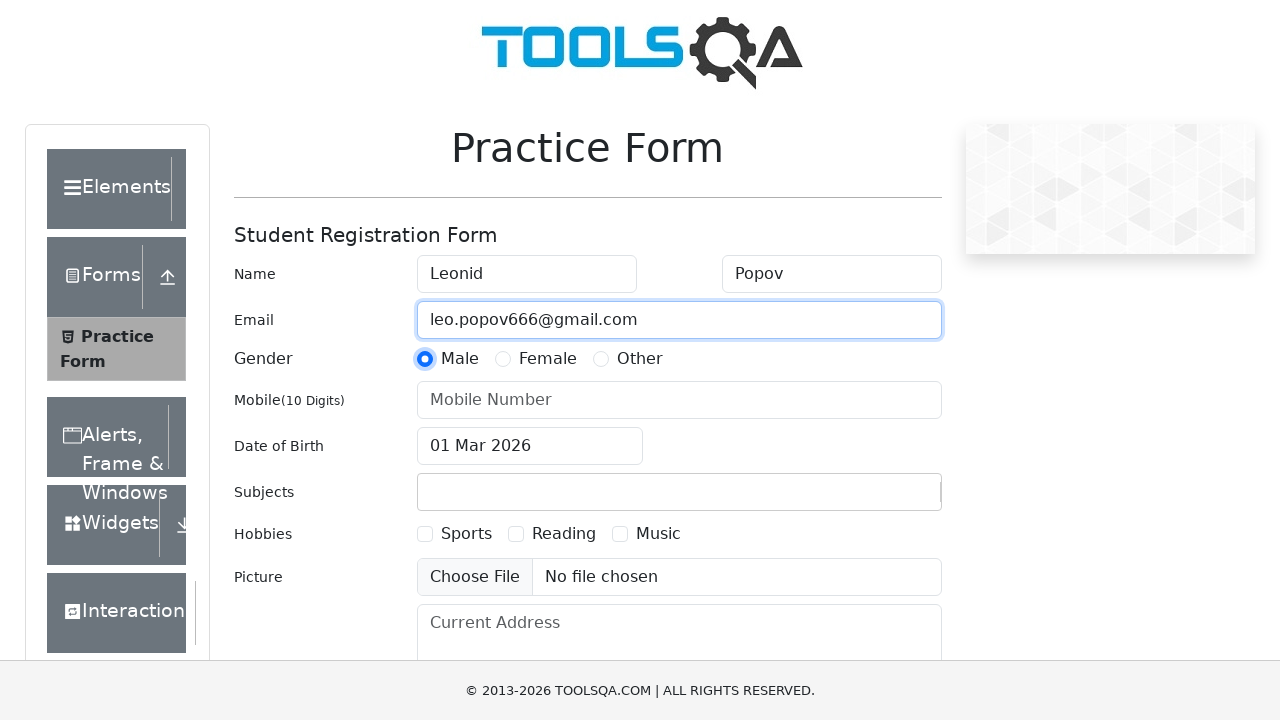

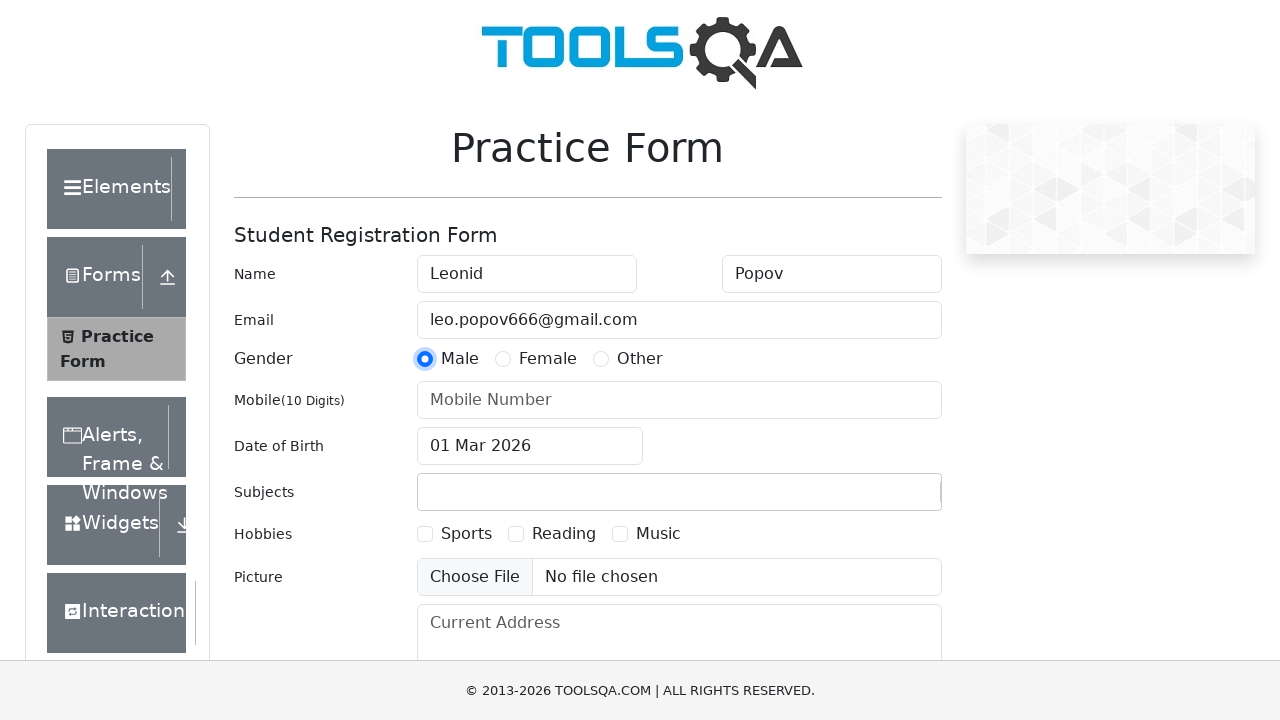